Tests jQuery UI select menu functionality by interacting with multiple dropdown menus to select various options

Starting URL: https://jqueryui.com/selectmenu/

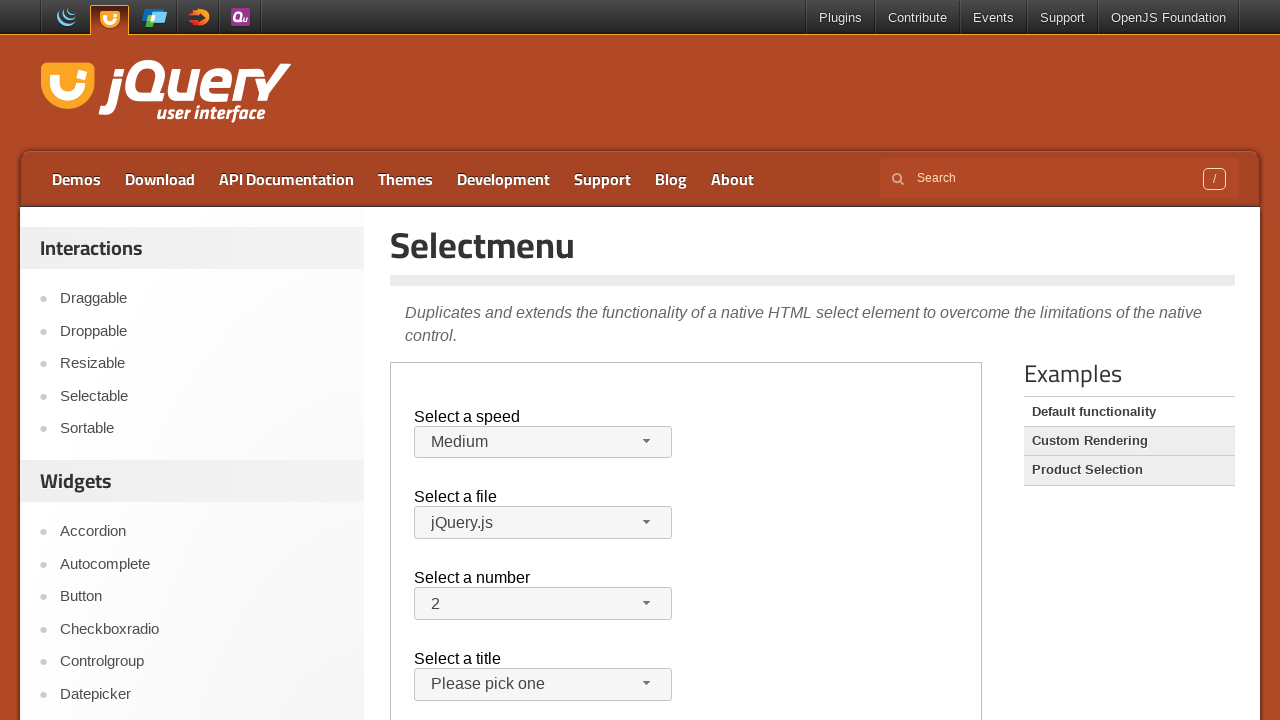

Waited for iframe body to load
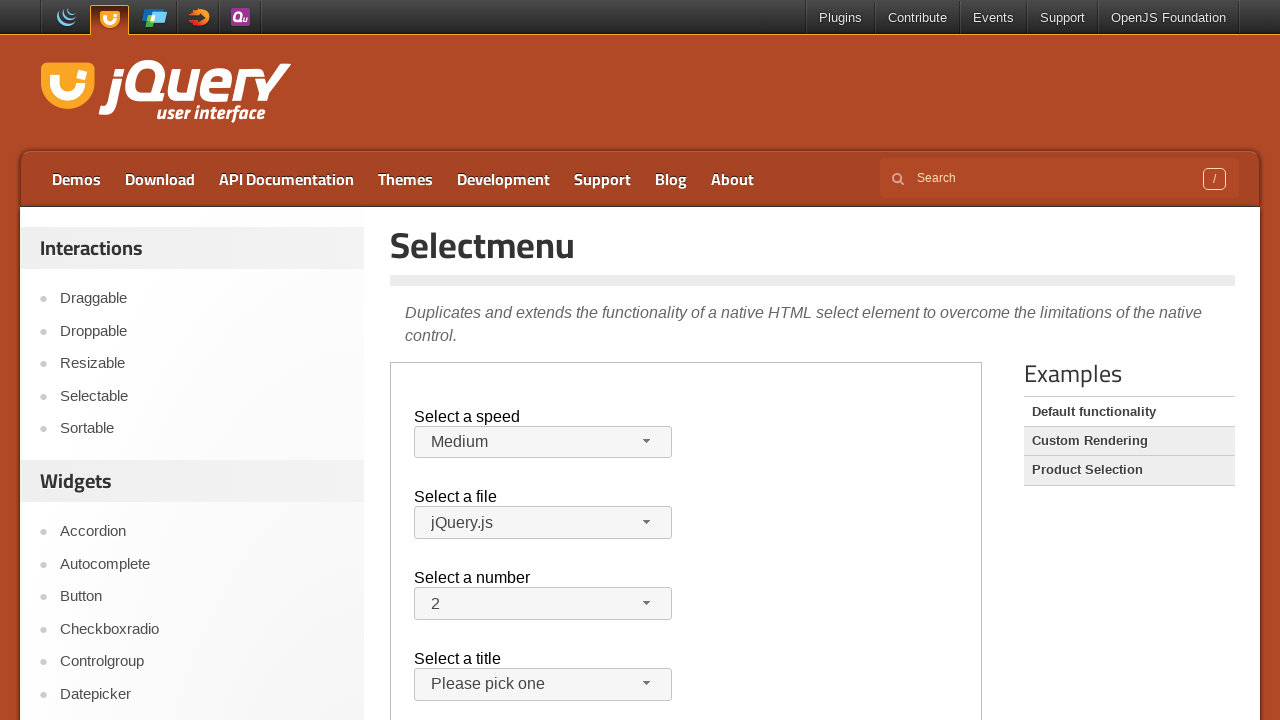

Selected iframe frame for interaction
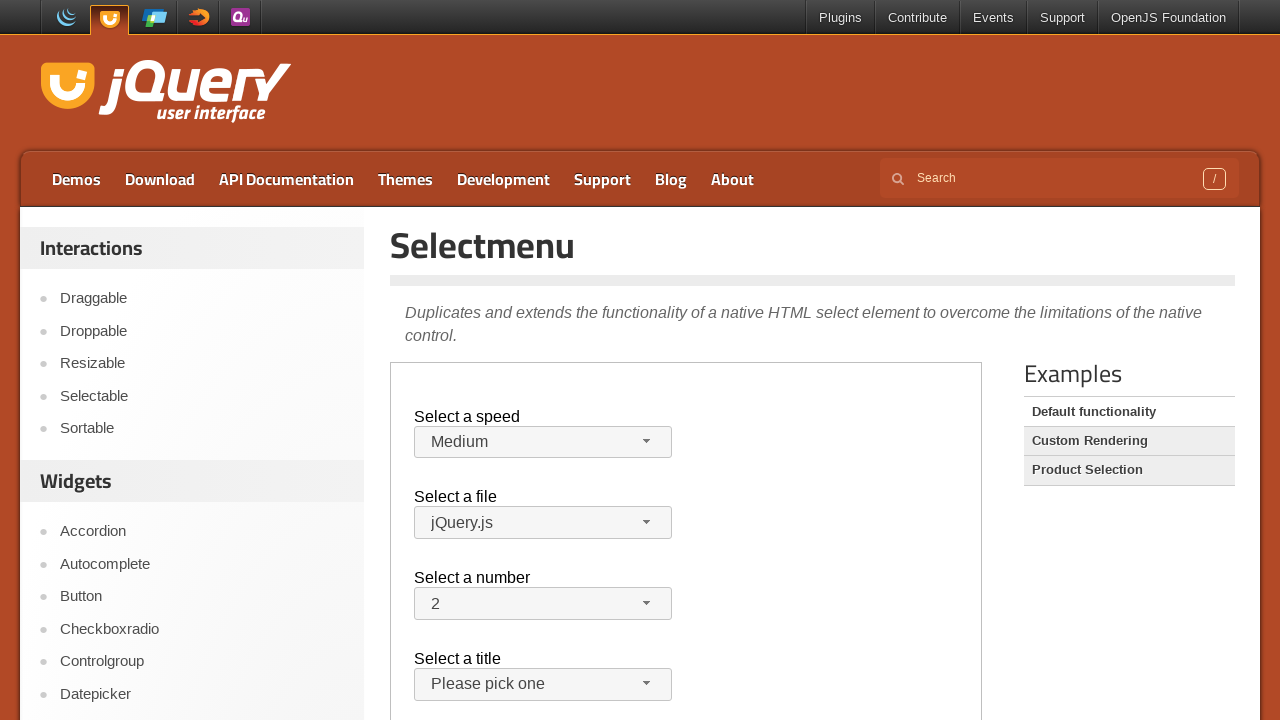

Clicked speed dropdown button at (543, 442) on span#speed-button
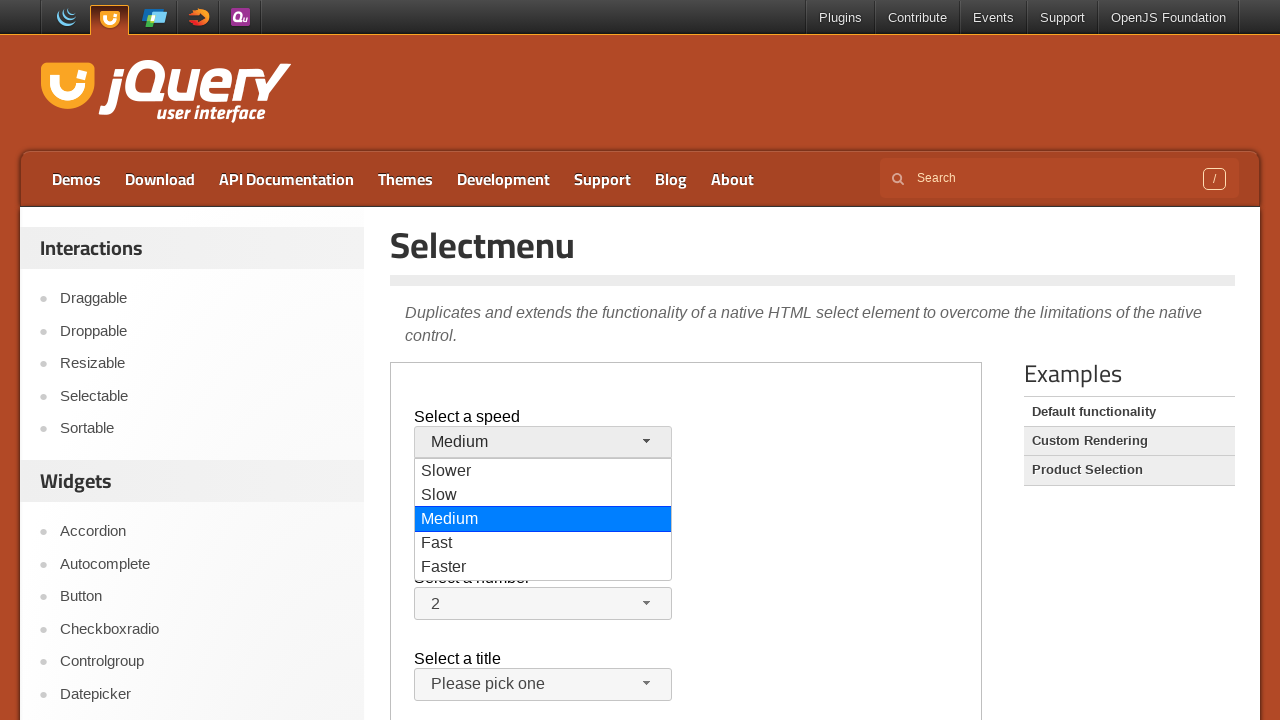

Selected 'Faster' option from speed dropdown at (543, 568) on div#ui-id-5
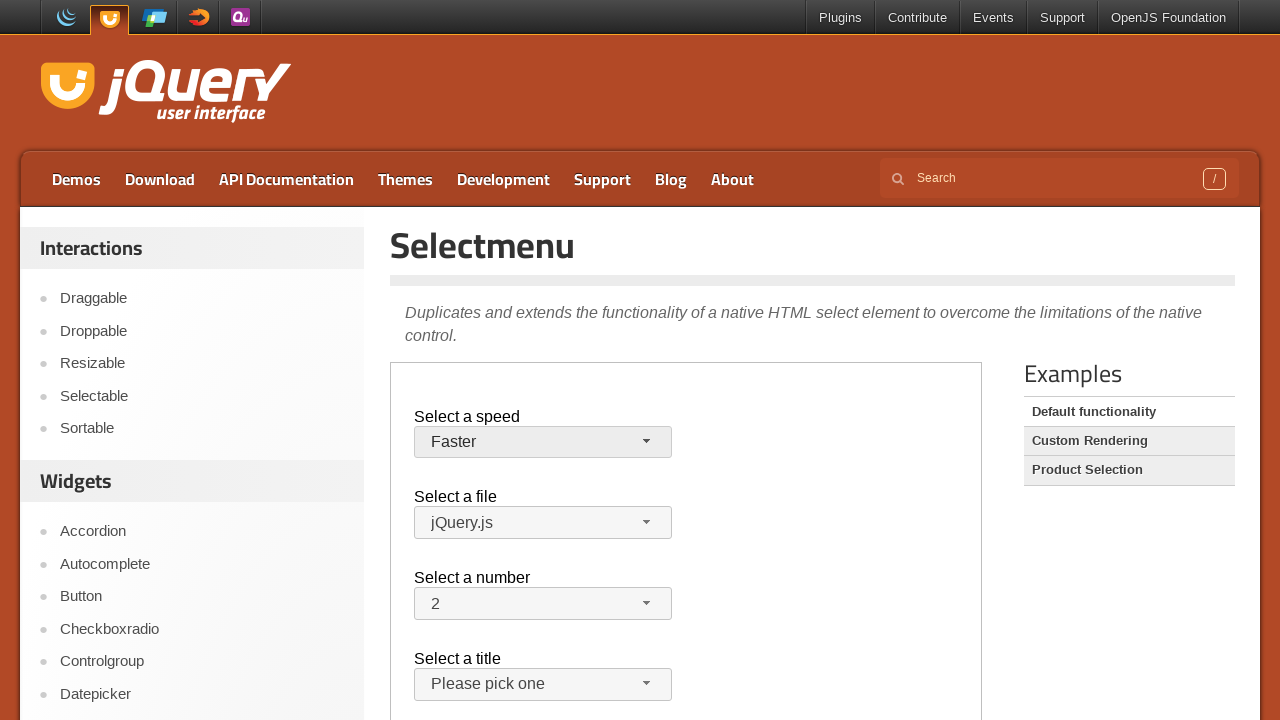

Clicked files dropdown button at (543, 523) on span#files-button
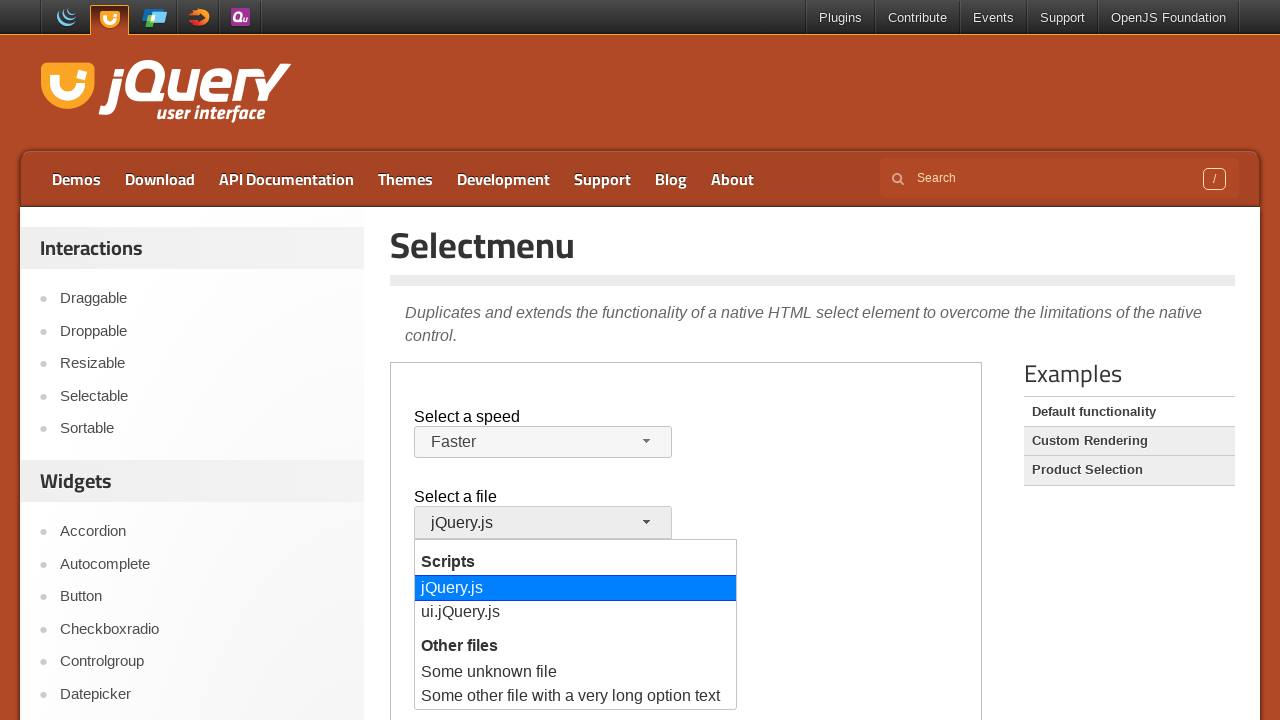

Selected a file from files dropdown at (576, 613) on div#ui-id-7
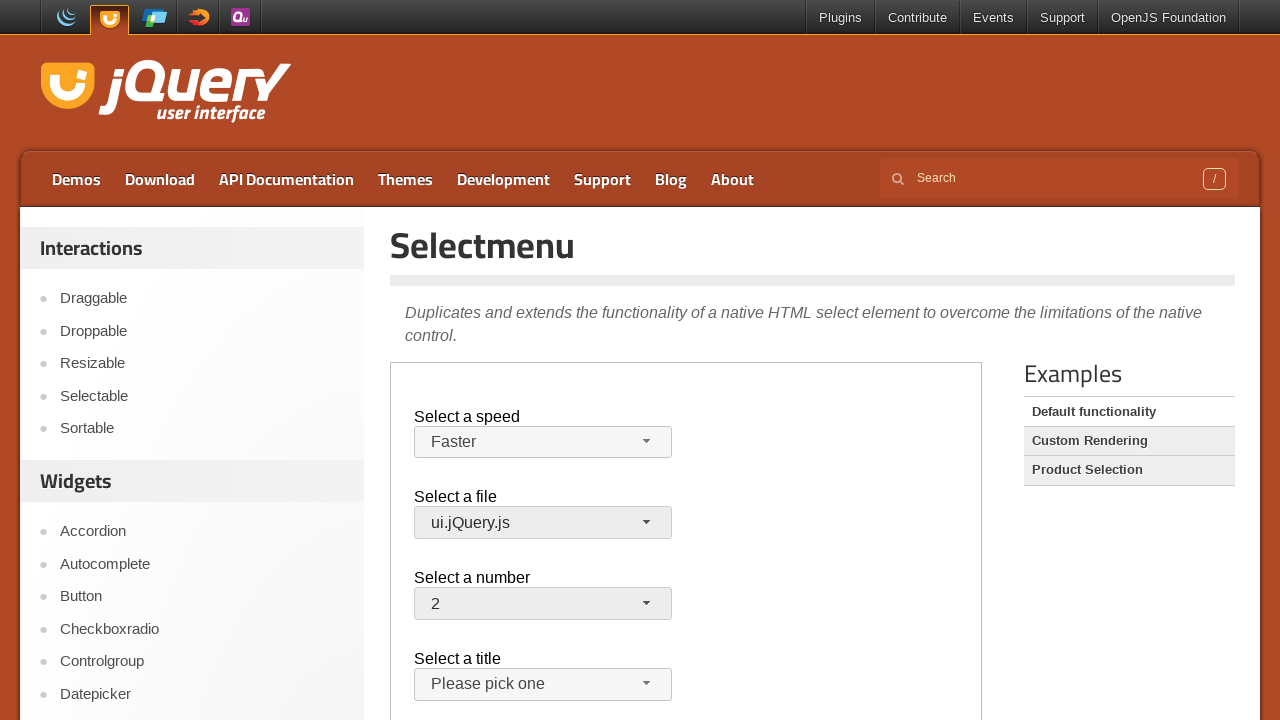

Clicked number dropdown button at (543, 604) on span#number-button
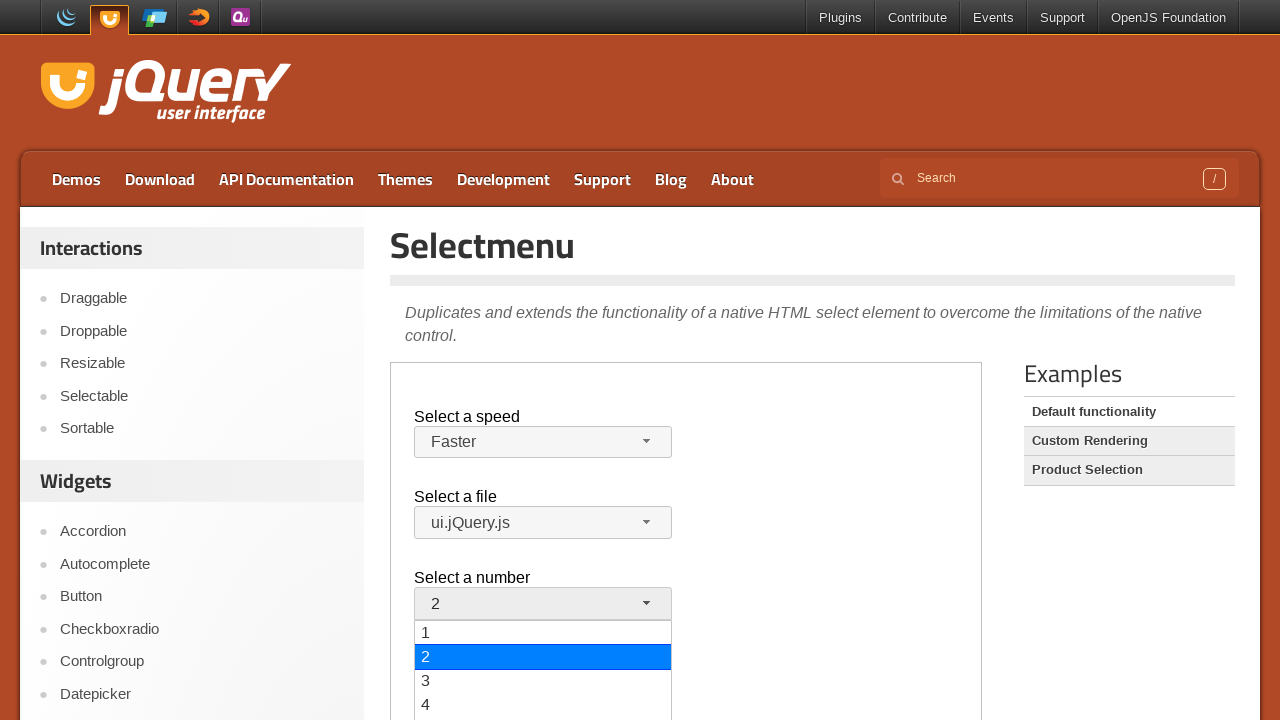

Selected '7' from number dropdown at (543, 360) on div#ui-id-16
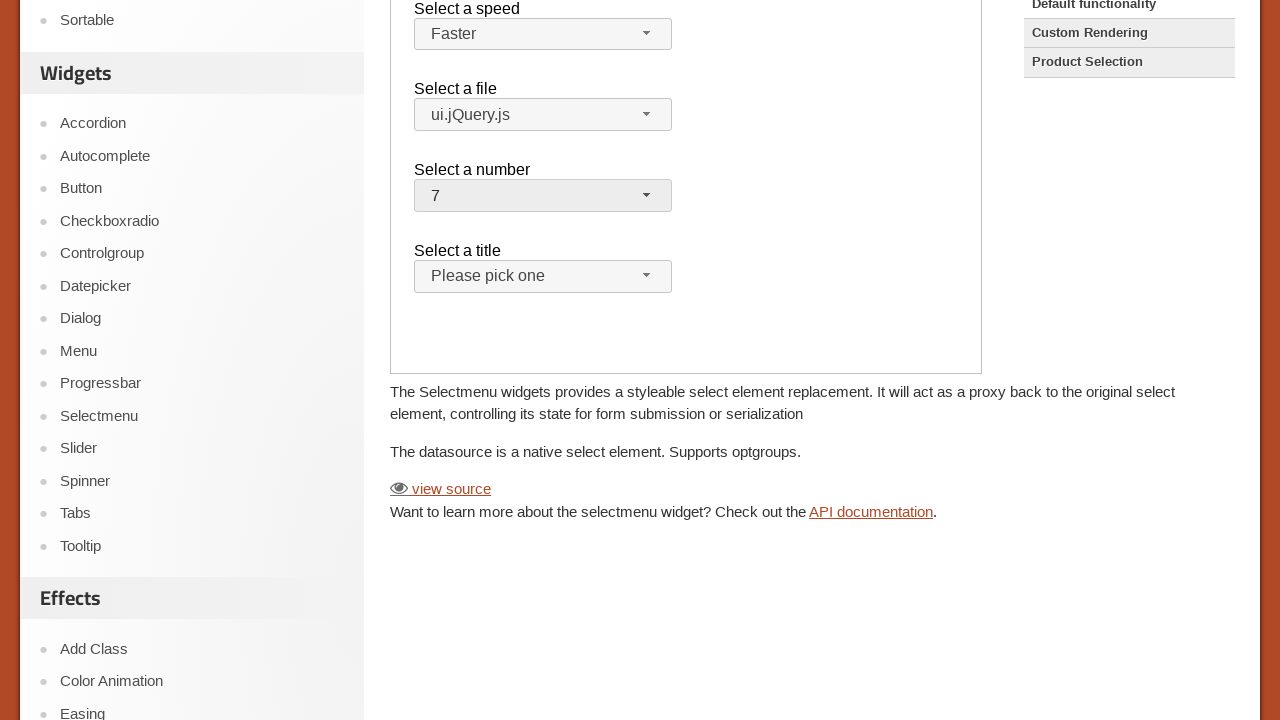

Clicked salutation dropdown button at (543, 277) on span#salutation-button
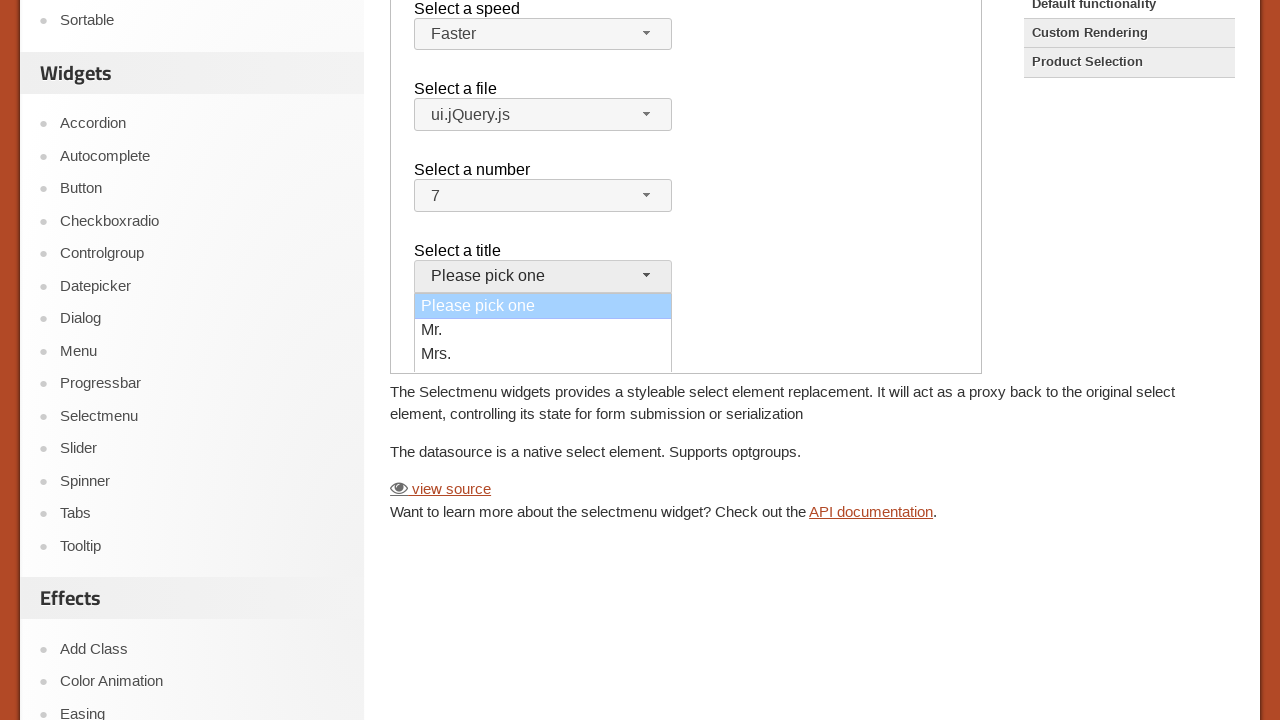

Selected 'Mrs.' from salutation dropdown at (543, 354) on div#ui-id-31
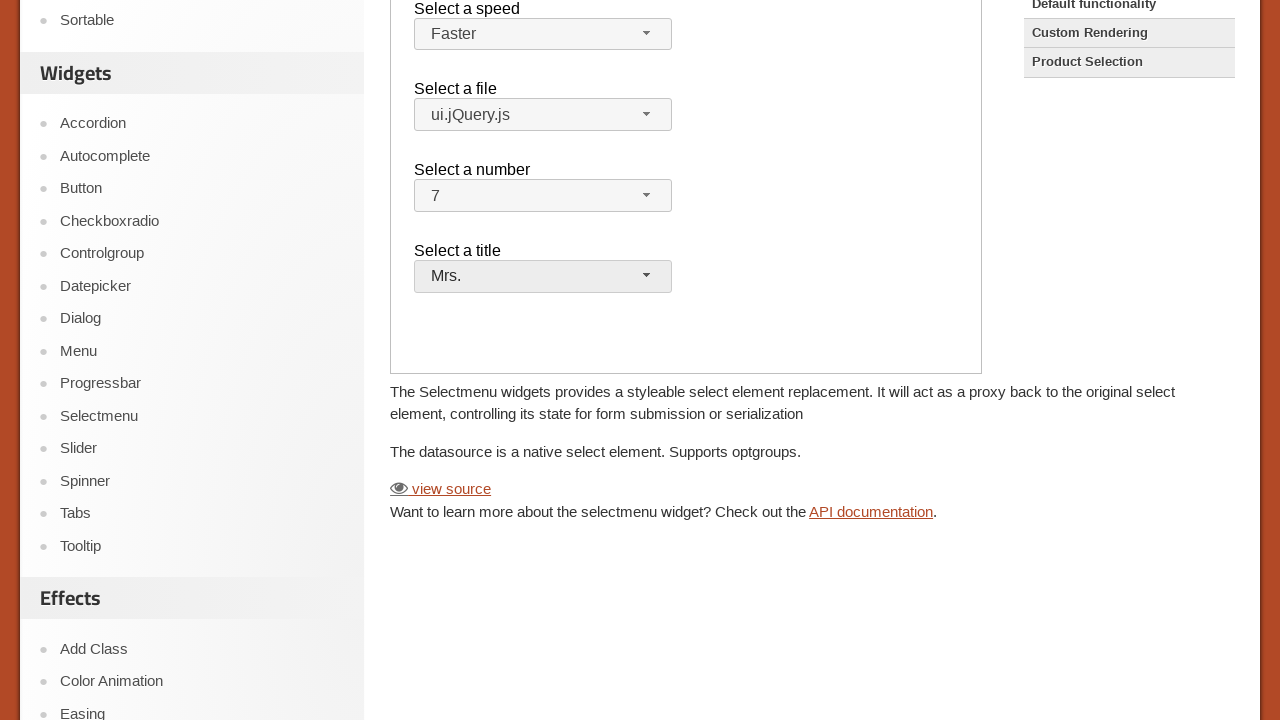

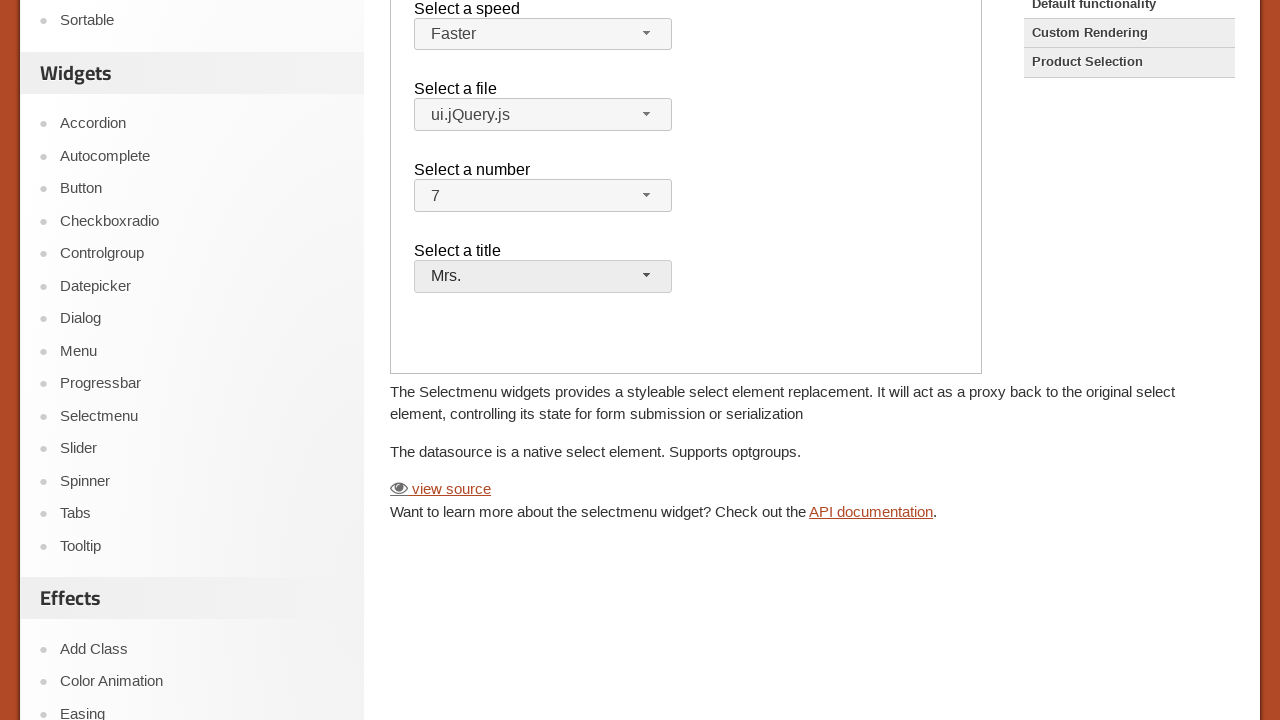